Tests table interaction on a practice automation page by clicking on a table cell and navigating through table rows and columns to find a specific course entry ("Learn SQL").

Starting URL: https://rahulshettyacademy.com/AutomationPractice/

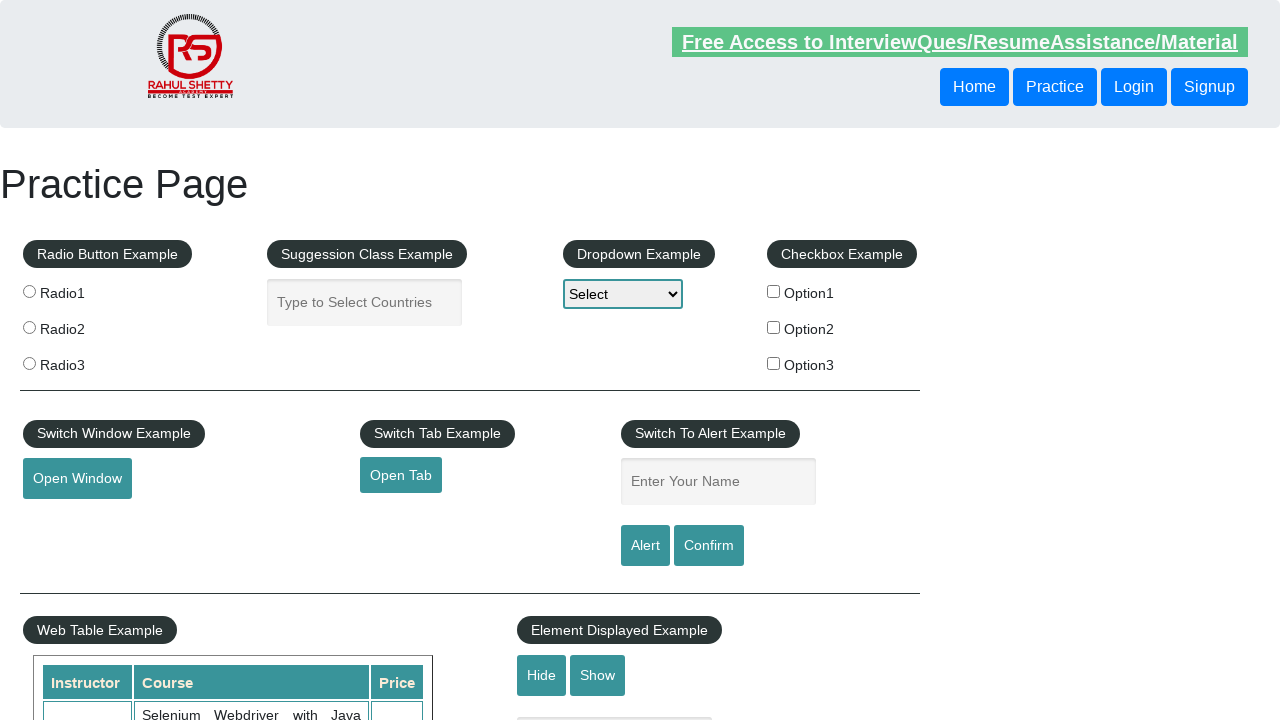

Waited for courses table to be visible
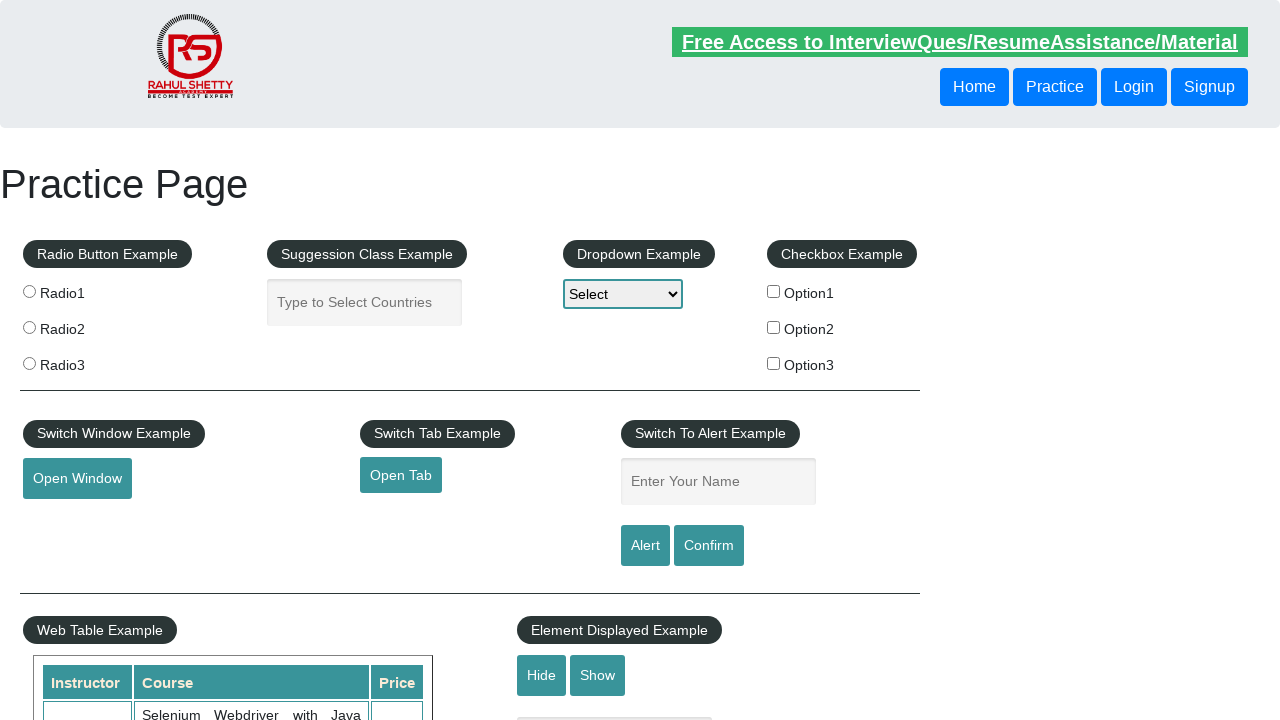

Retrieved all rows from courses table
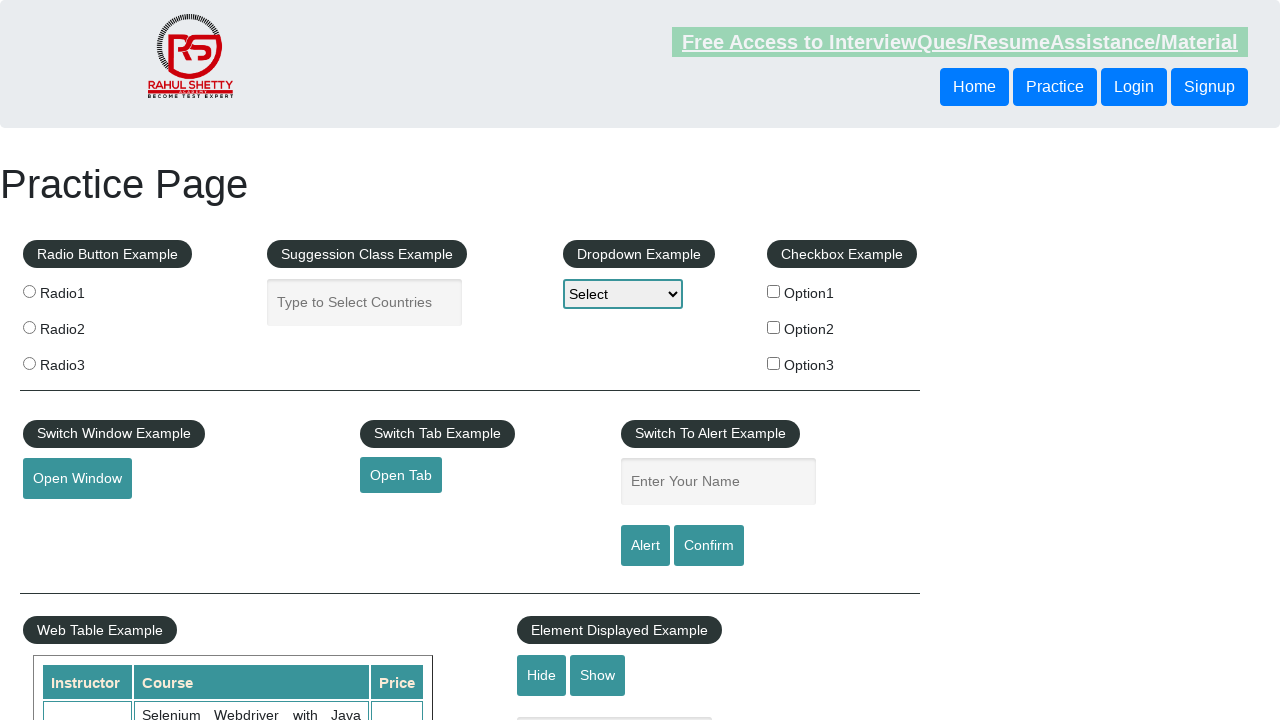

Determined row count: 11
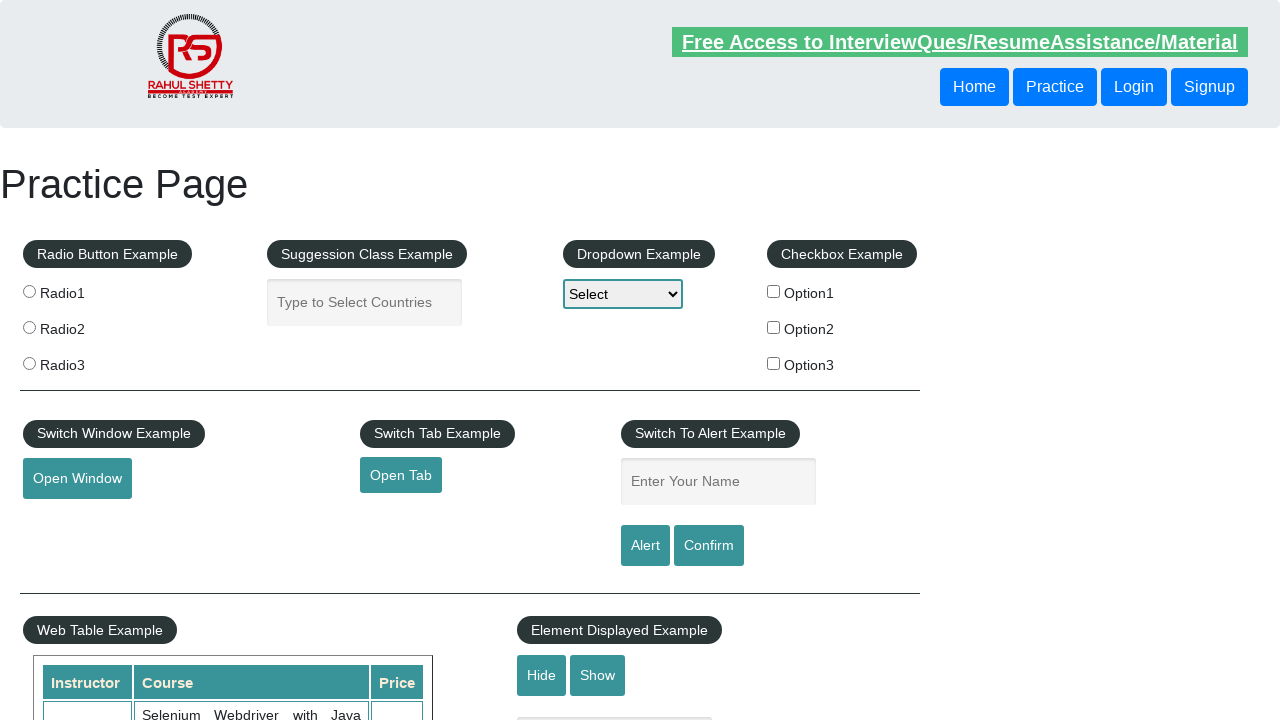

Retrieved all columns from courses table
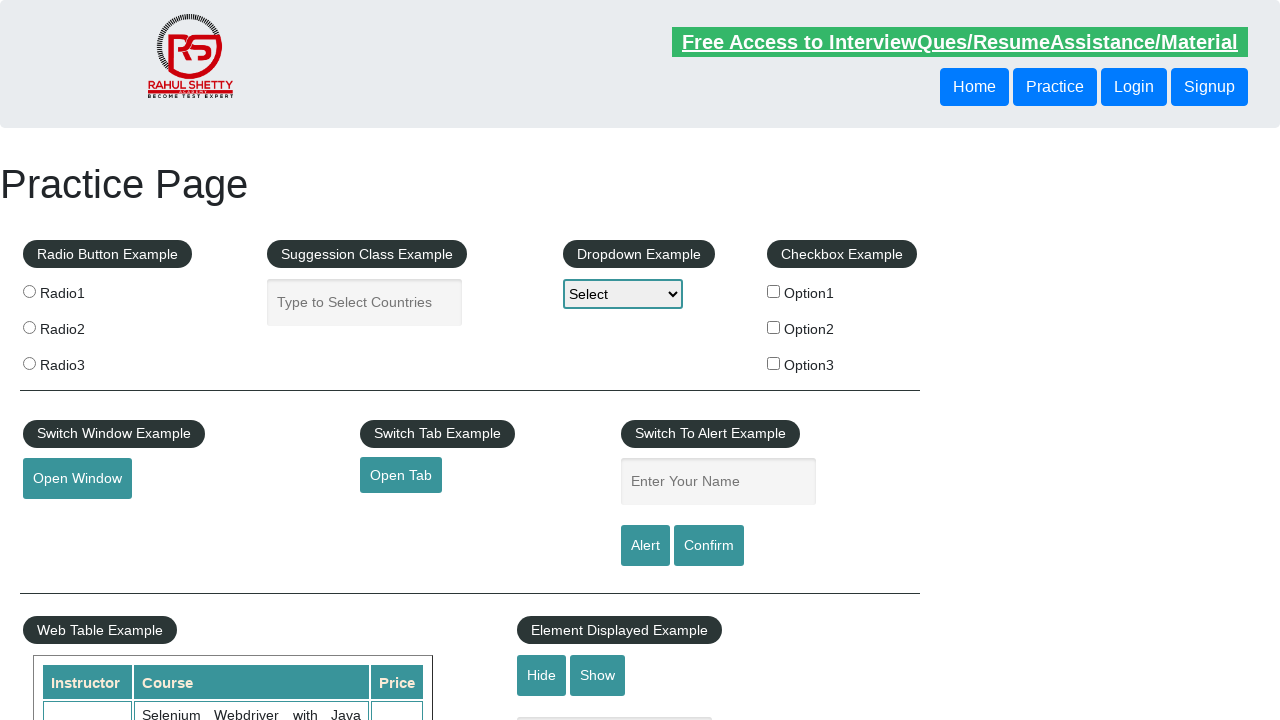

Determined column count: 3
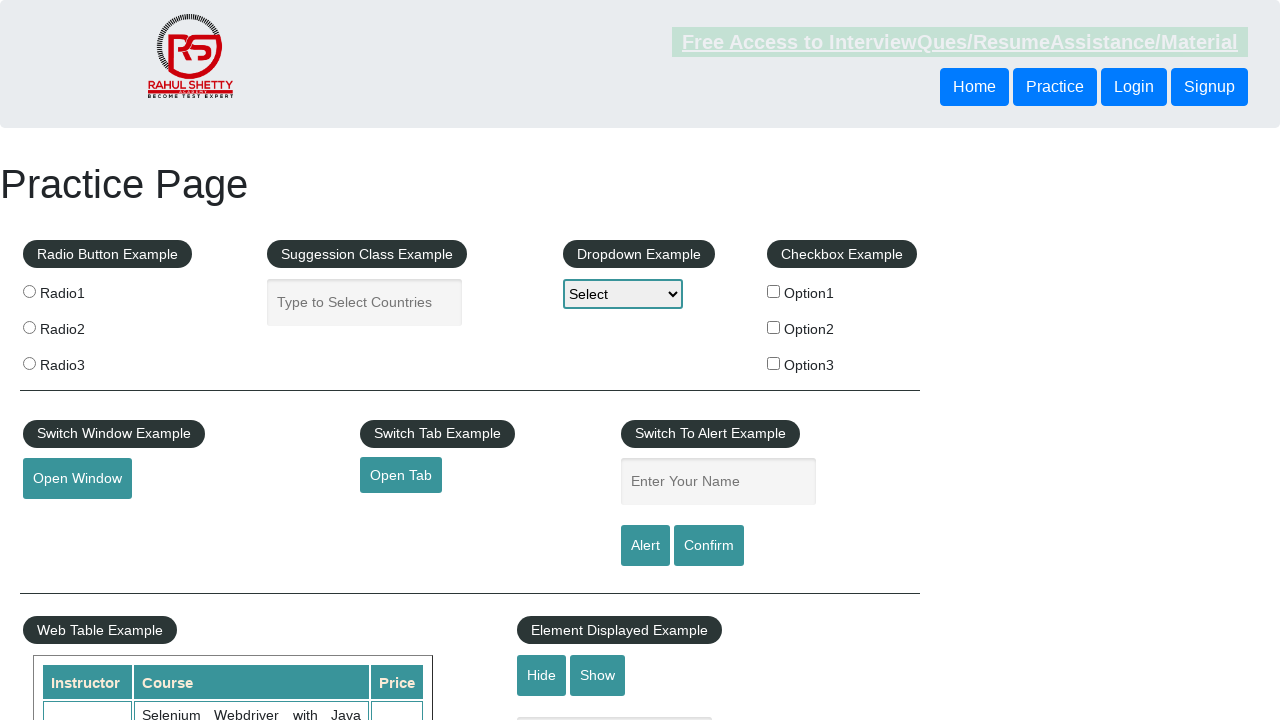

Clicked on first cell of second row at (87, 685) on xpath=//table[@name='courses']/tbody/tr[2]/td[1]
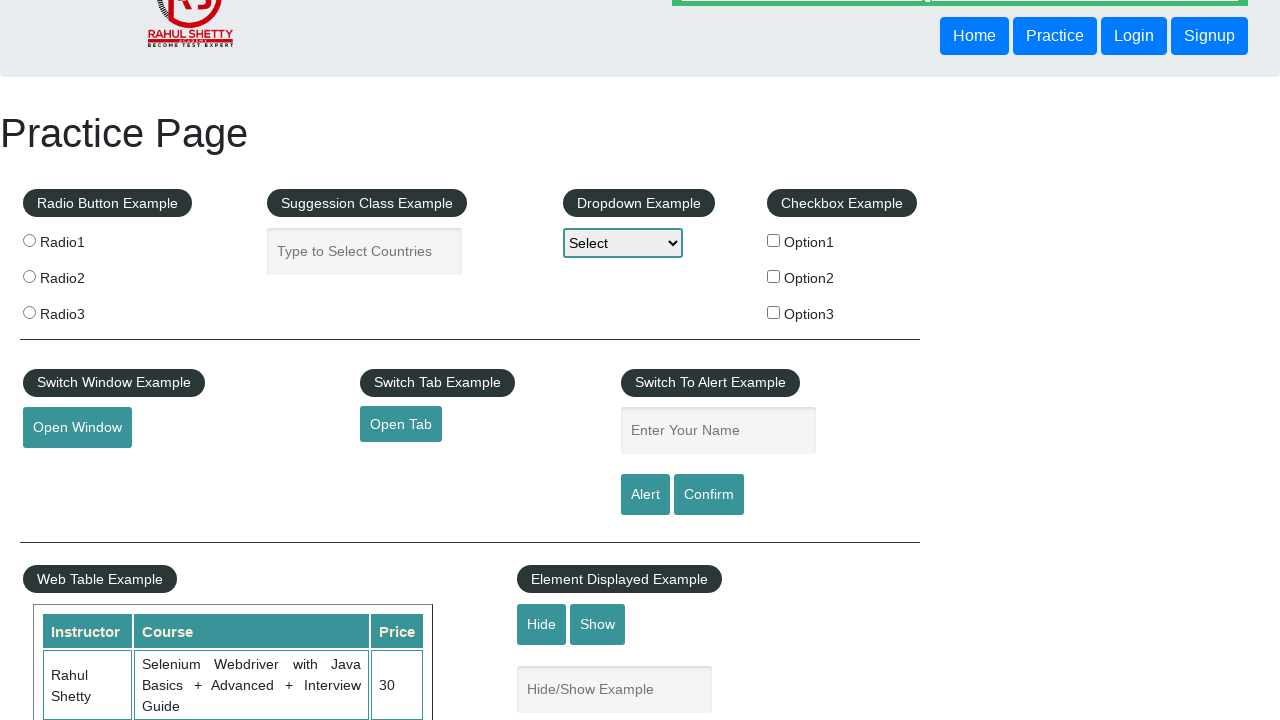

Read cell content at row 2, column 1: 'Rahul Shetty'
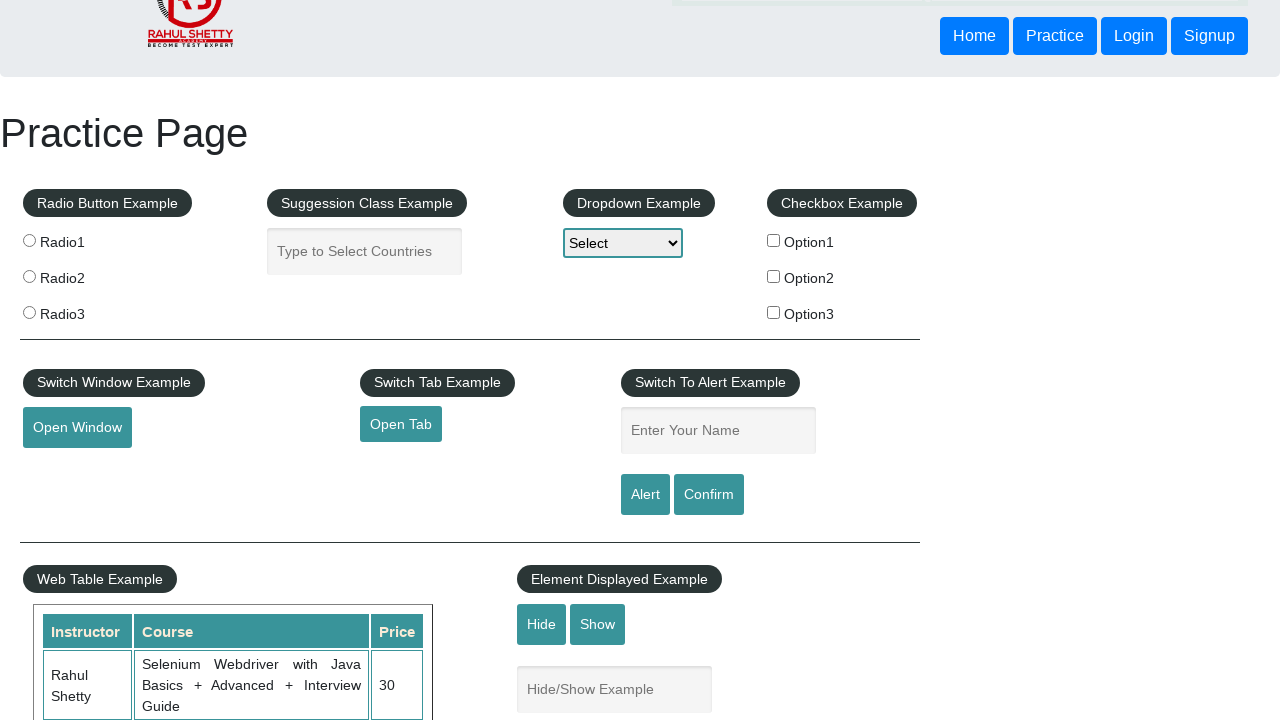

Read cell content at row 2, column 2: 'Selenium Webdriver with Java Basics + Advanced + Interview Guide'
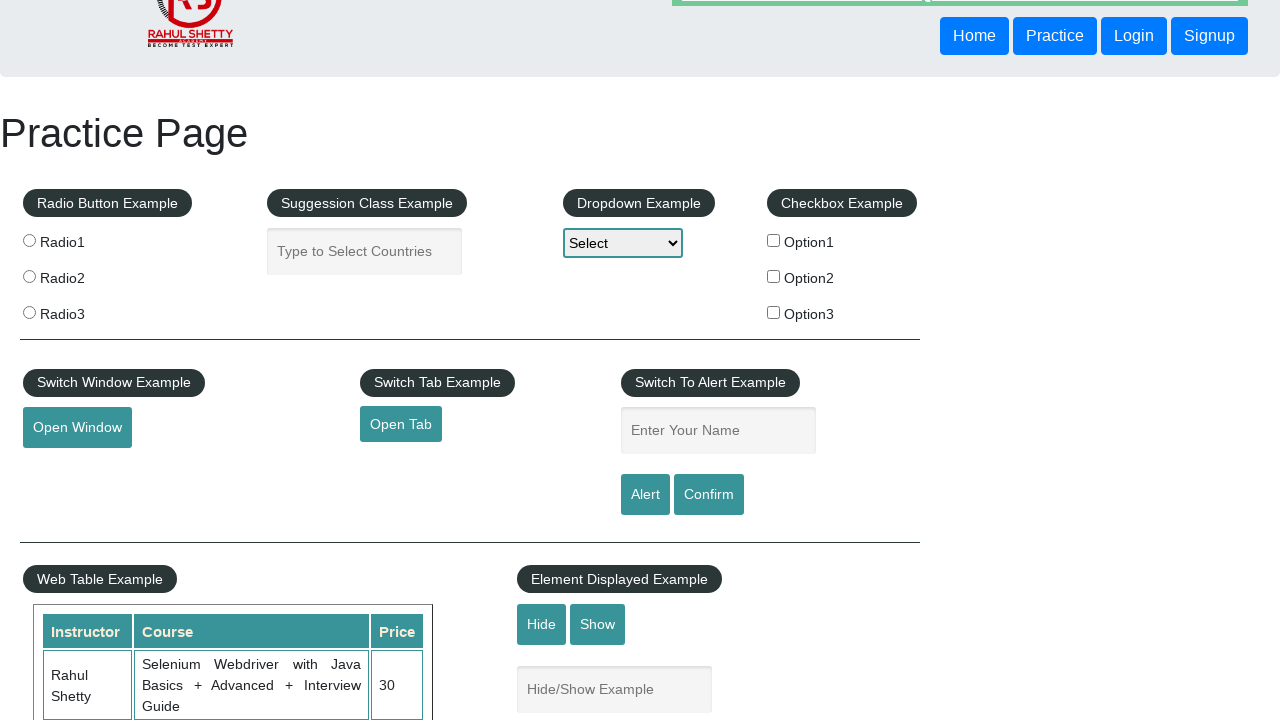

Read cell content at row 2, column 3: '30'
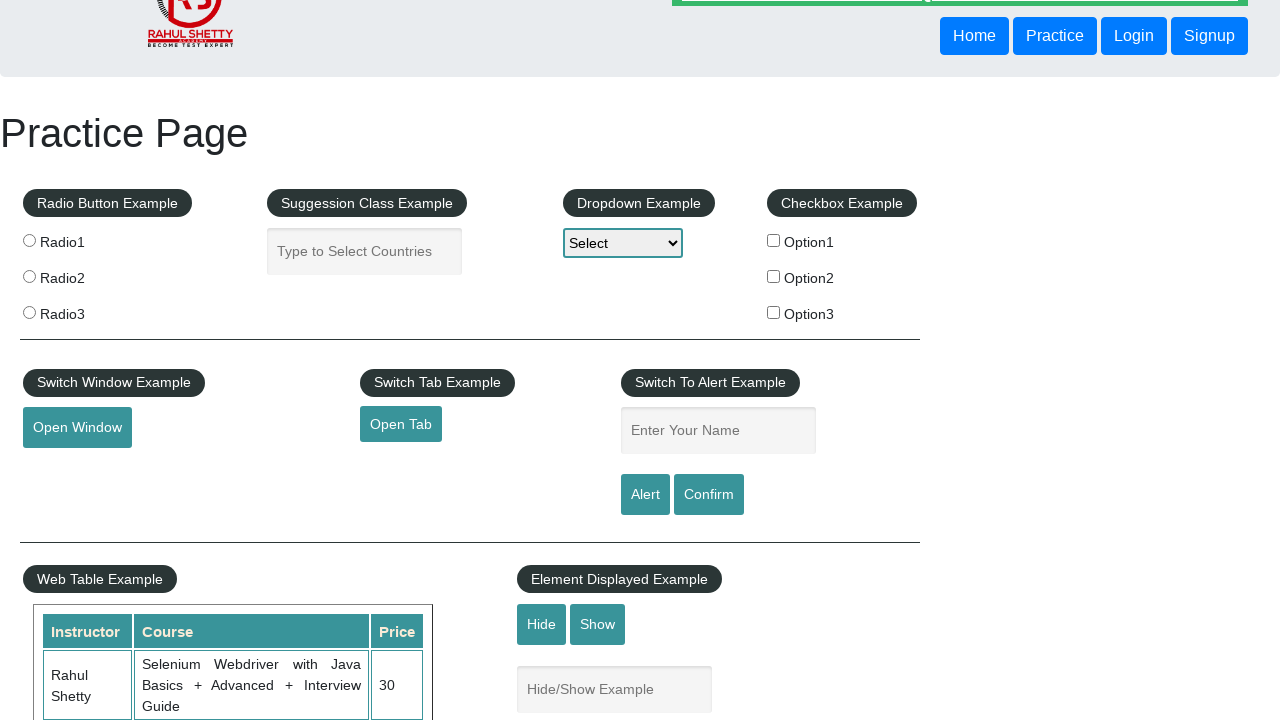

Read cell content at row 3, column 1: 'Rahul Shetty'
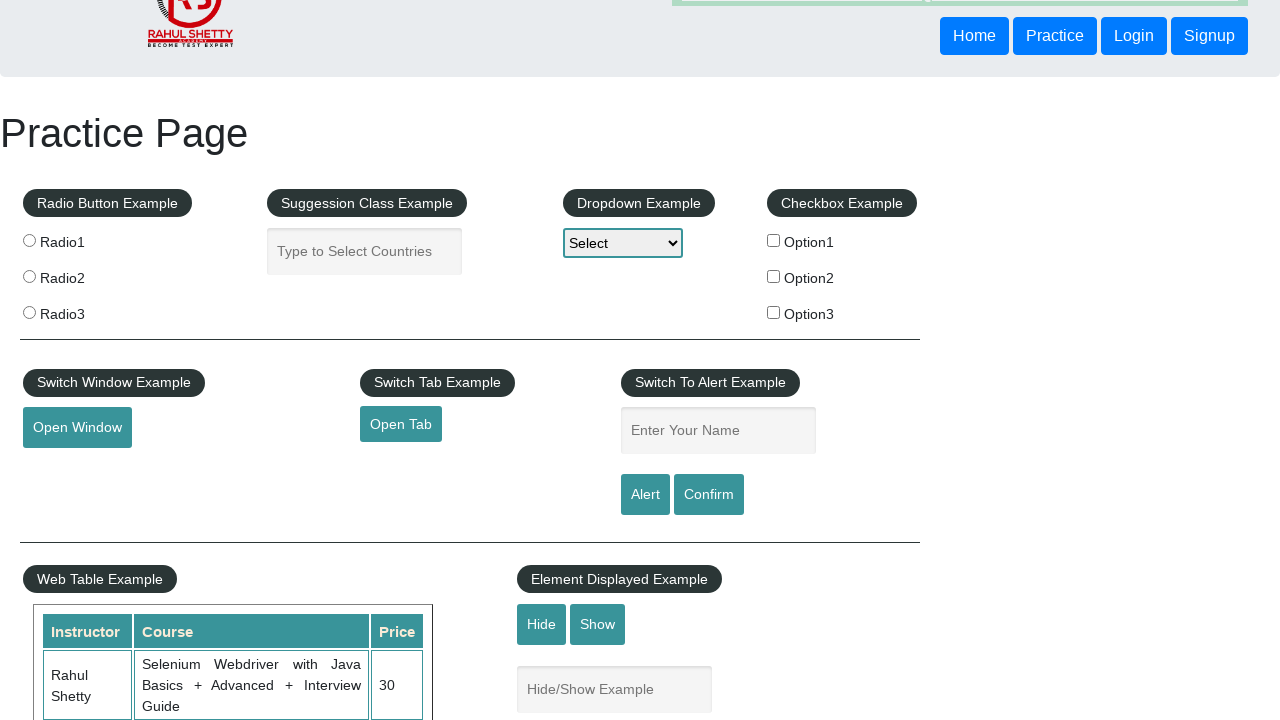

Read cell content at row 3, column 2: 'Learn SQL in Practical + Database Testing from Scratch'
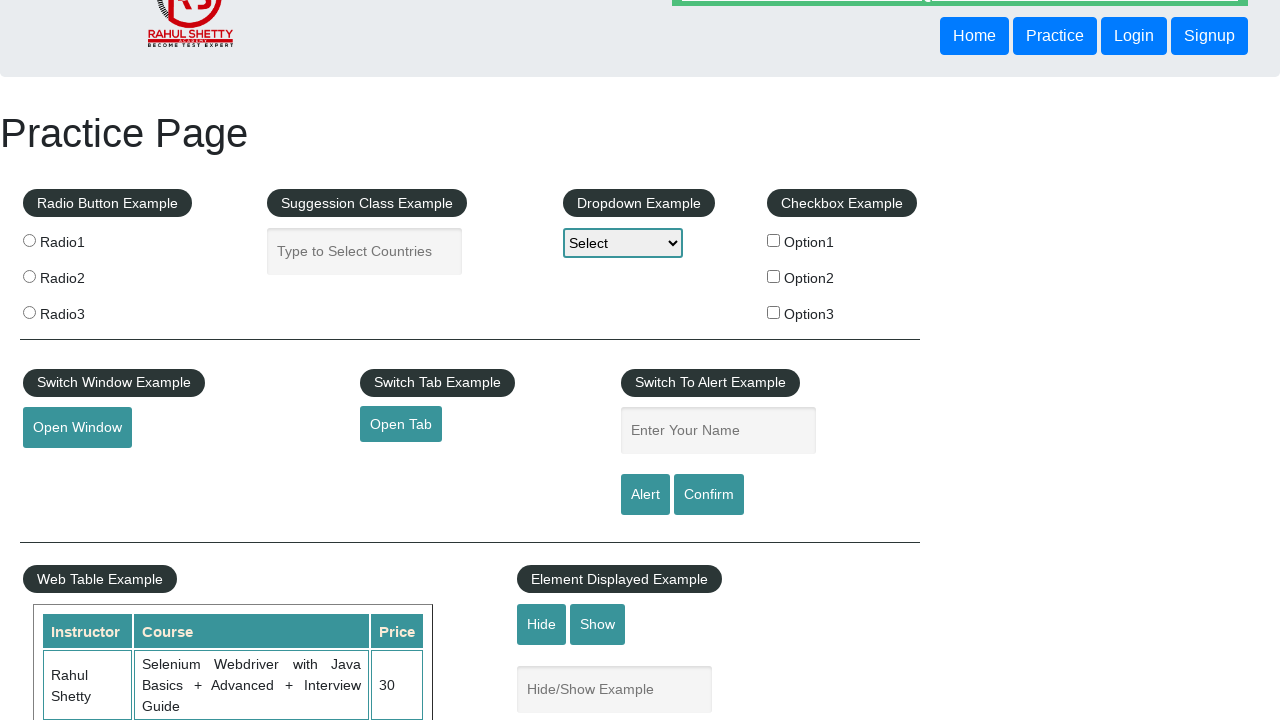

Verified cell content at row 3, column 1
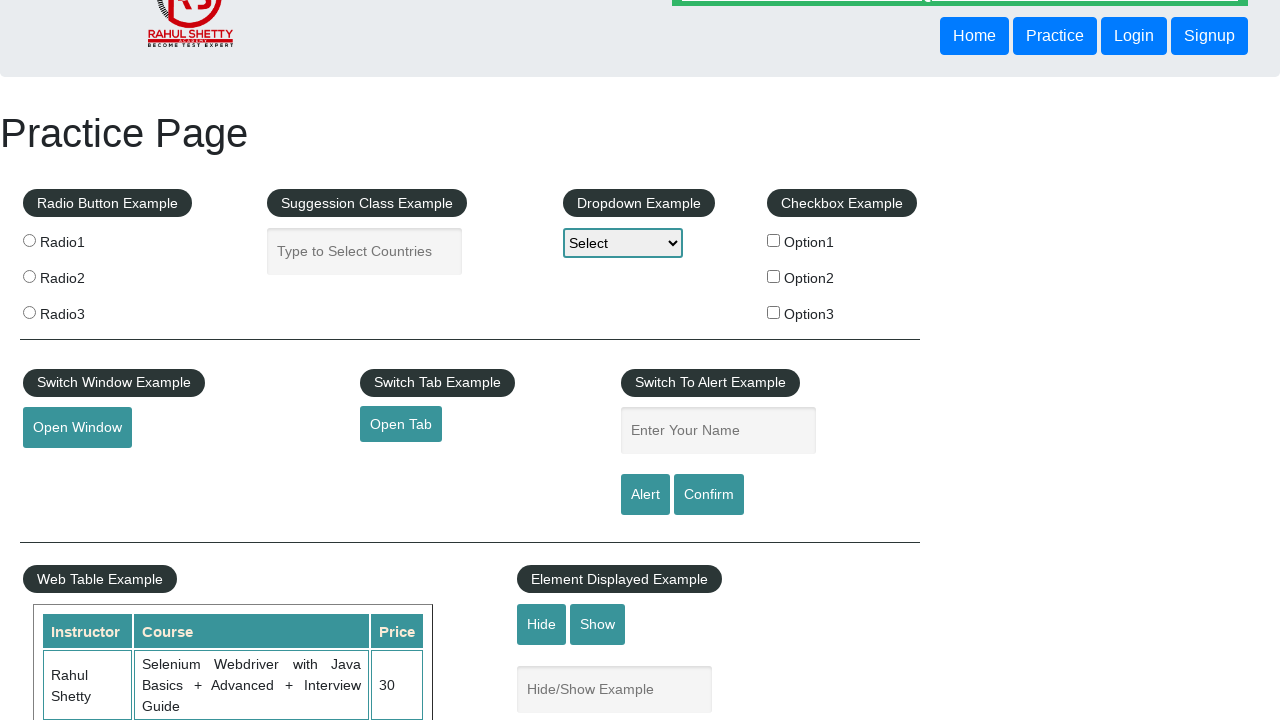

Verified cell content at row 3, column 2
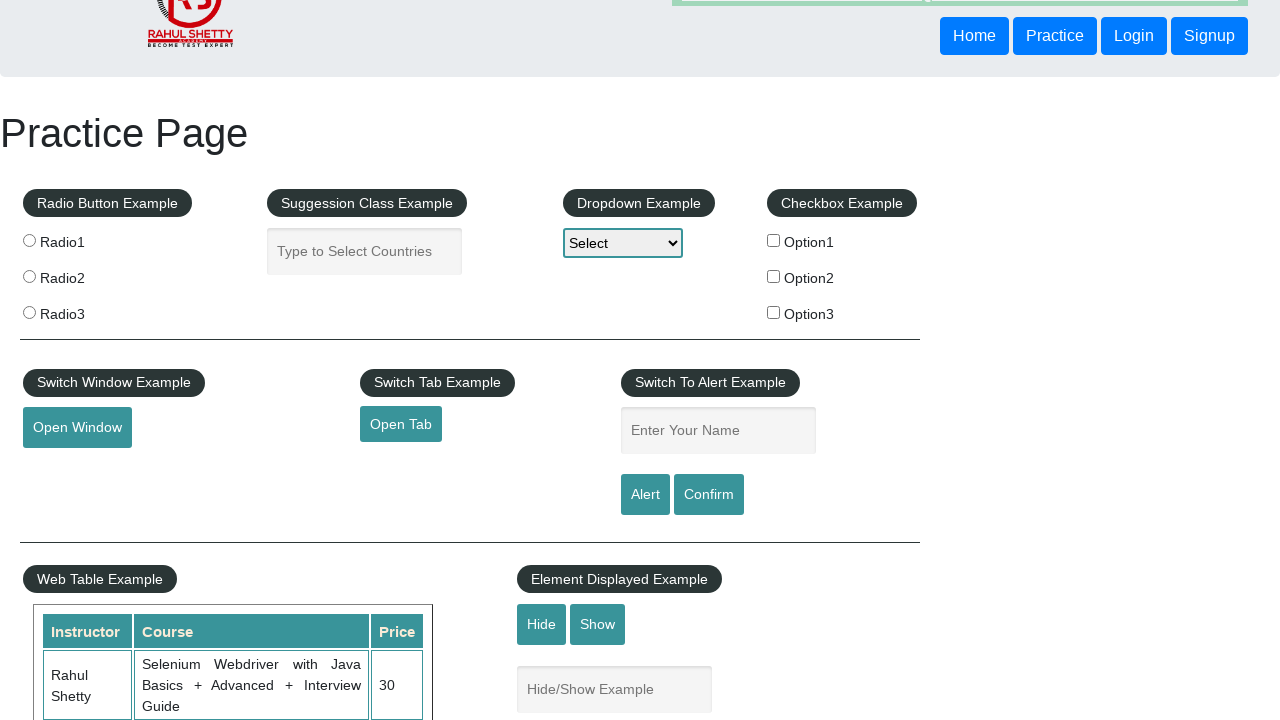

Found 'Learn SQL' course entry in table
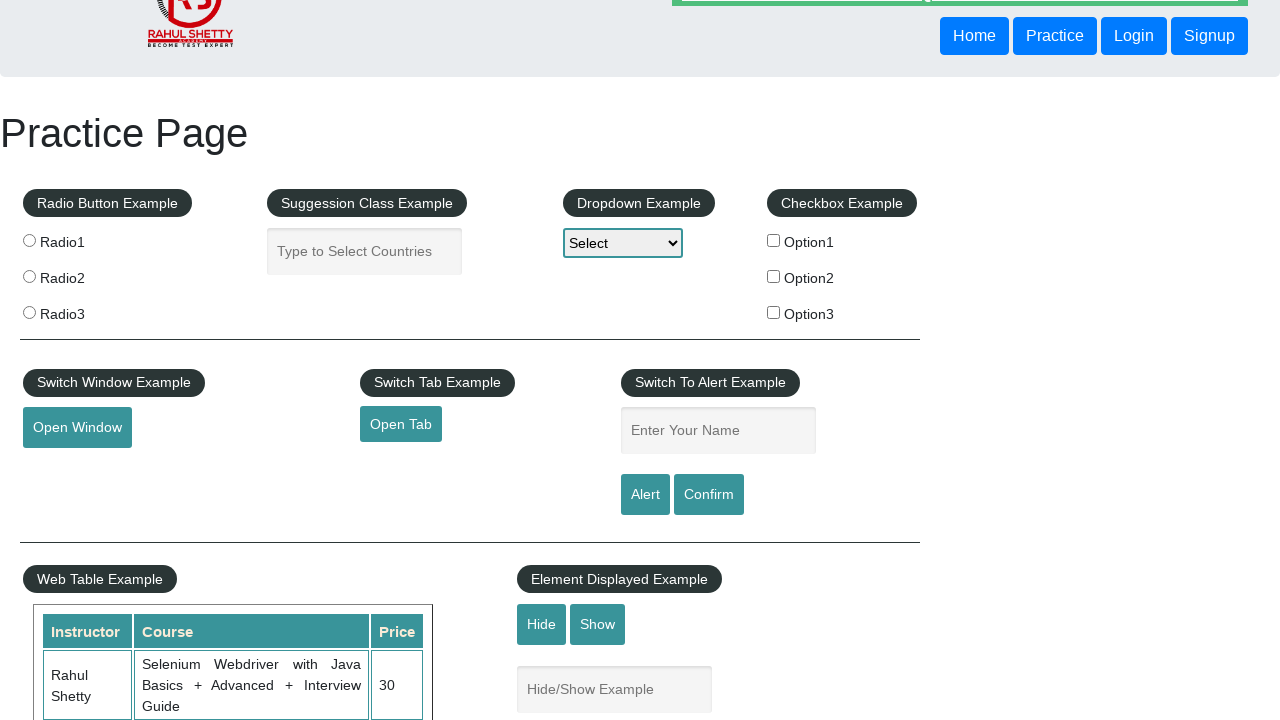

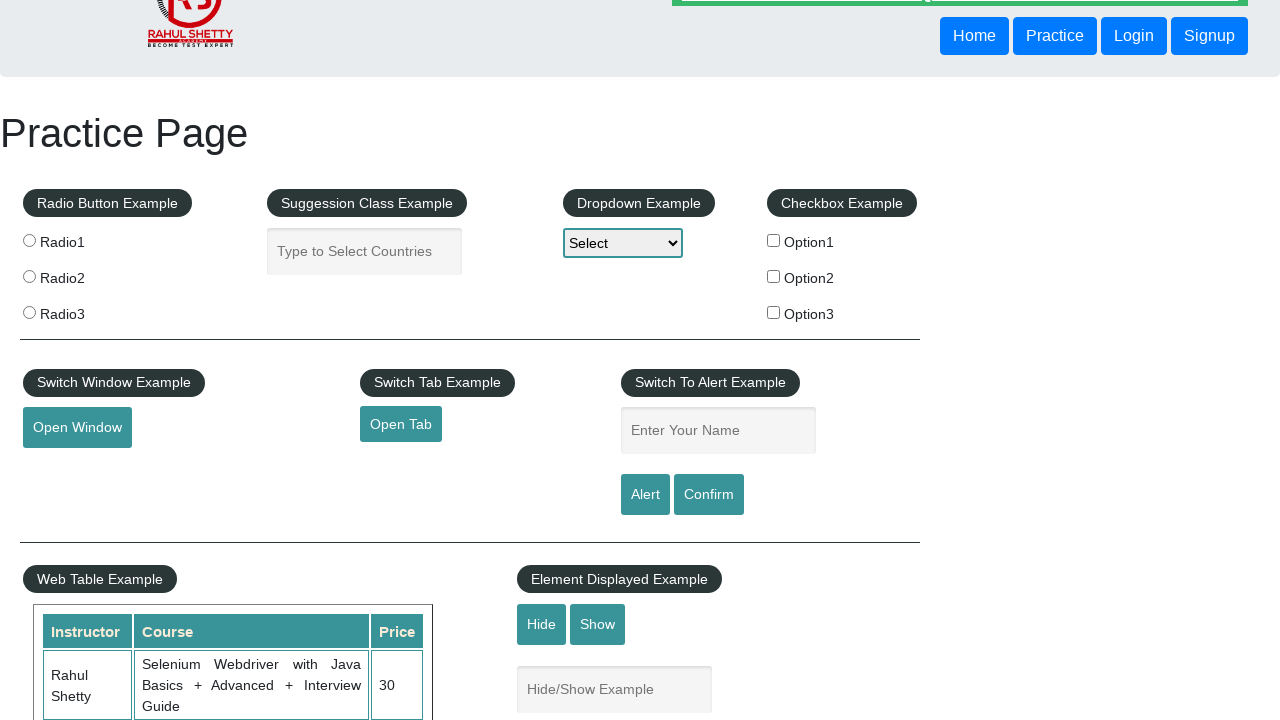